Tests the "Become A MERN Store Seller" form submission by filling in seller details including name, email, phone, business brand, and description, then clicking submit.

Starting URL: https://shopdemo-alex-hot.koyeb.app/sell

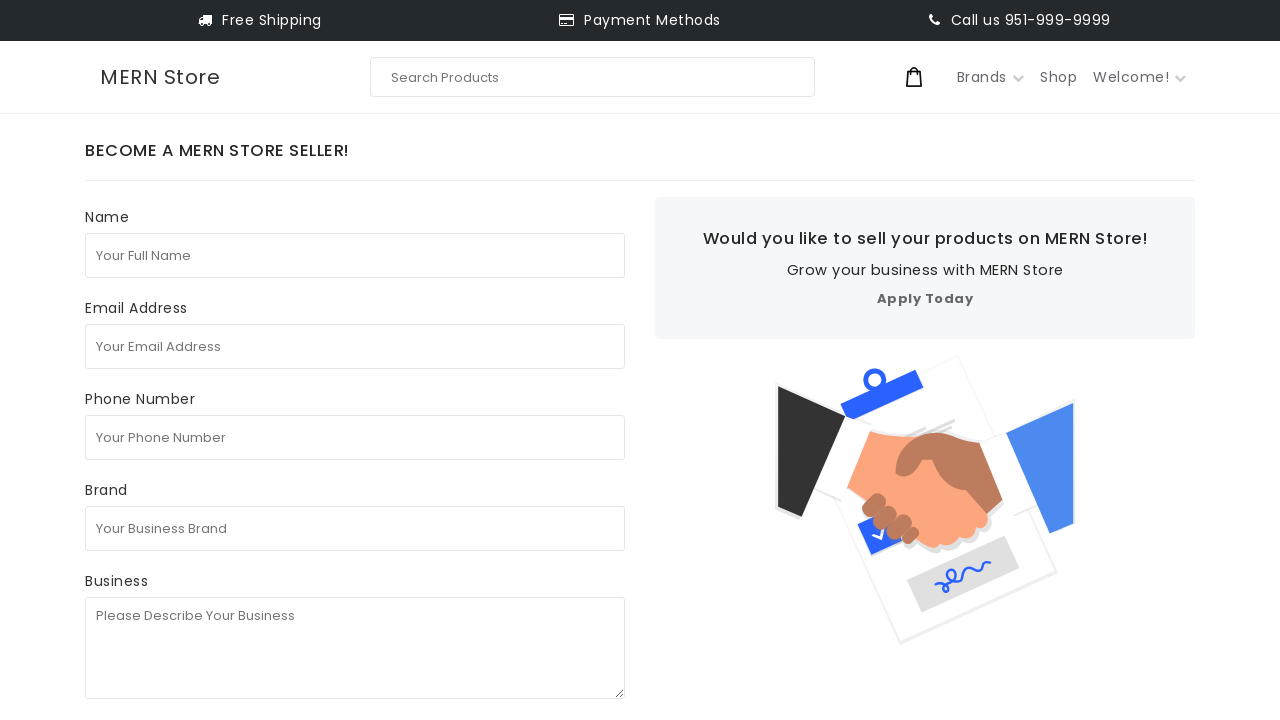

Filled seller's full name field with 'test seller' on internal:attr=[placeholder="Your Full Name"i]
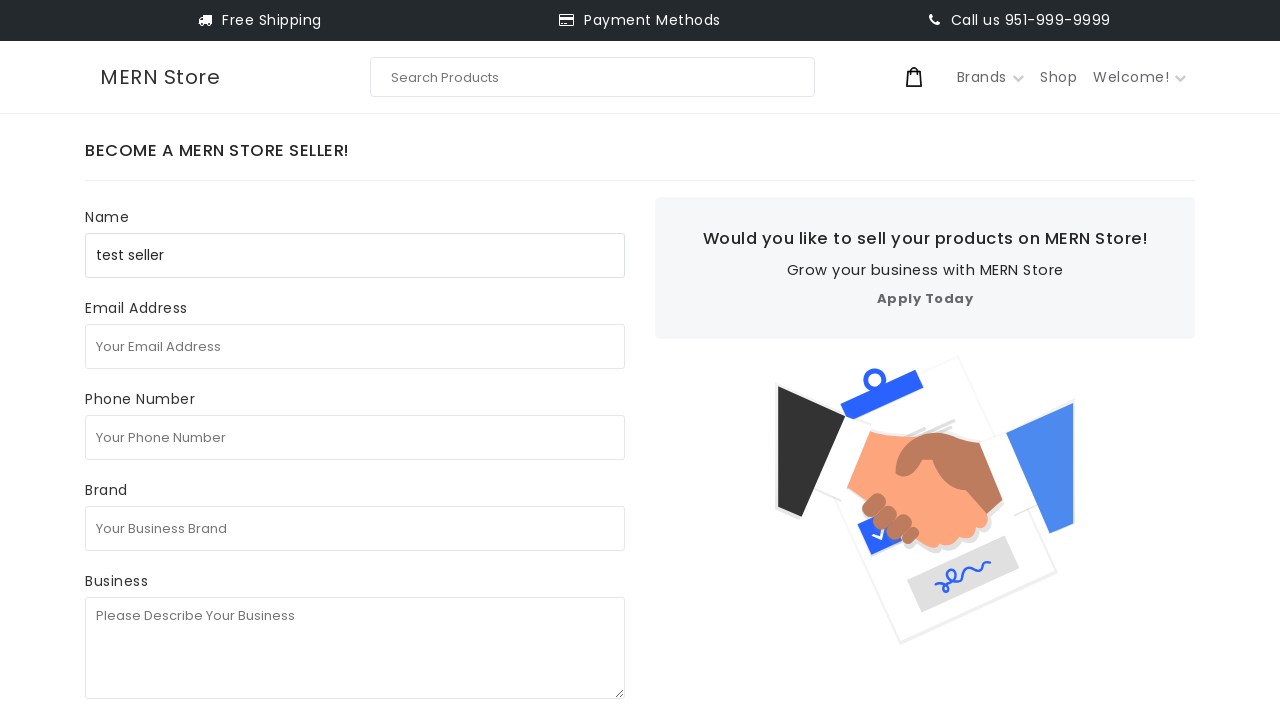

Filled email address field with 'seller7429851@gmail.com' on internal:attr=[placeholder="Your Email Address"i]
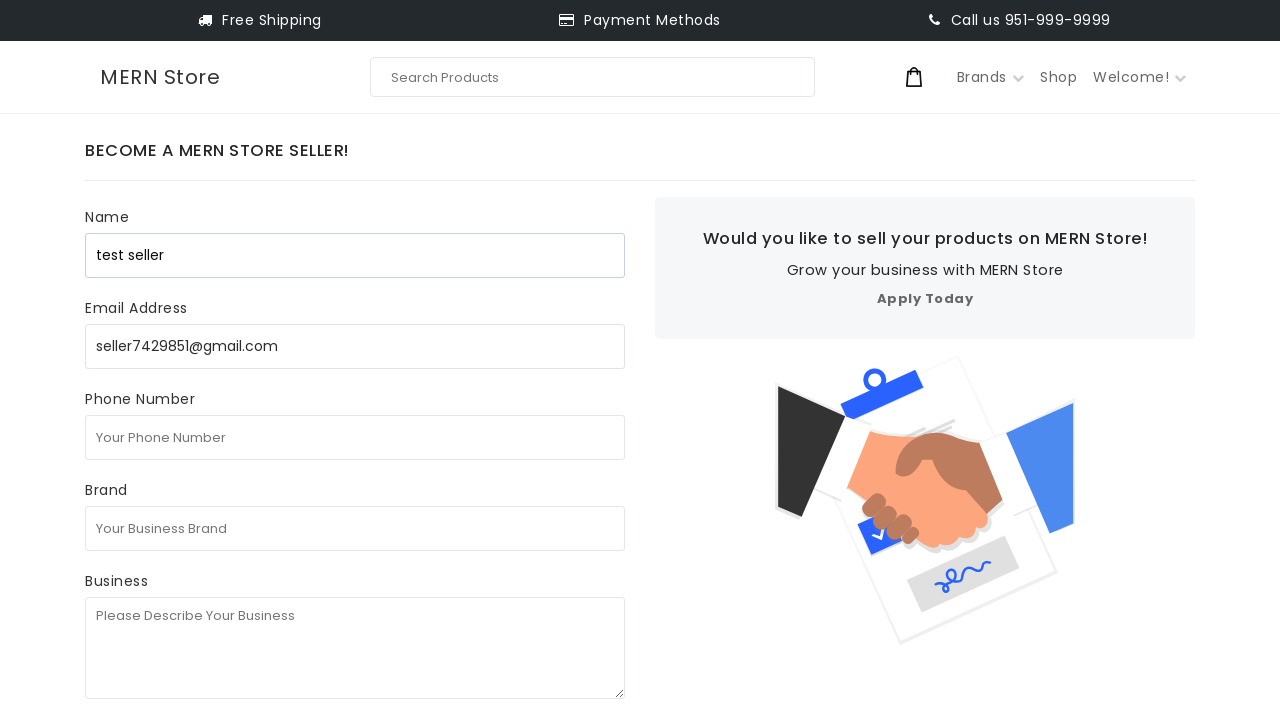

Filled phone number field with '1231231231' on internal:attr=[placeholder="Your Phone Number"i]
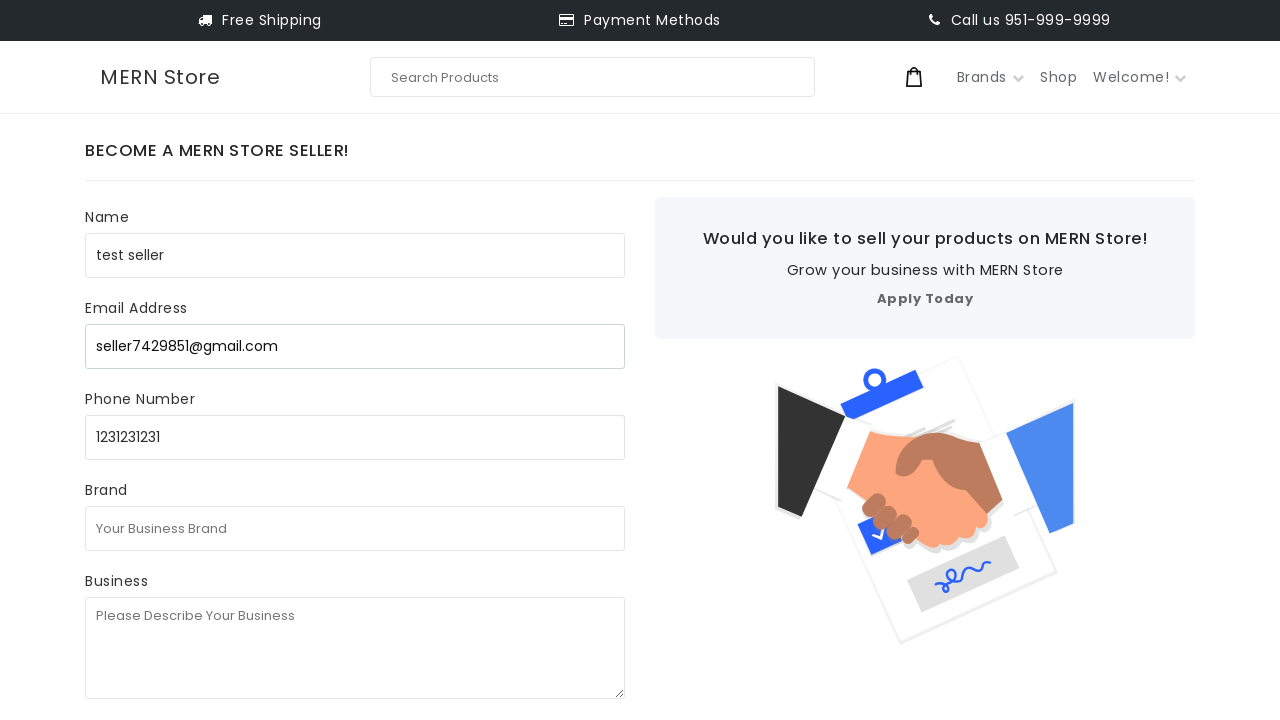

Filled business brand field with 'test business' on internal:attr=[placeholder="Your Business Brand"i]
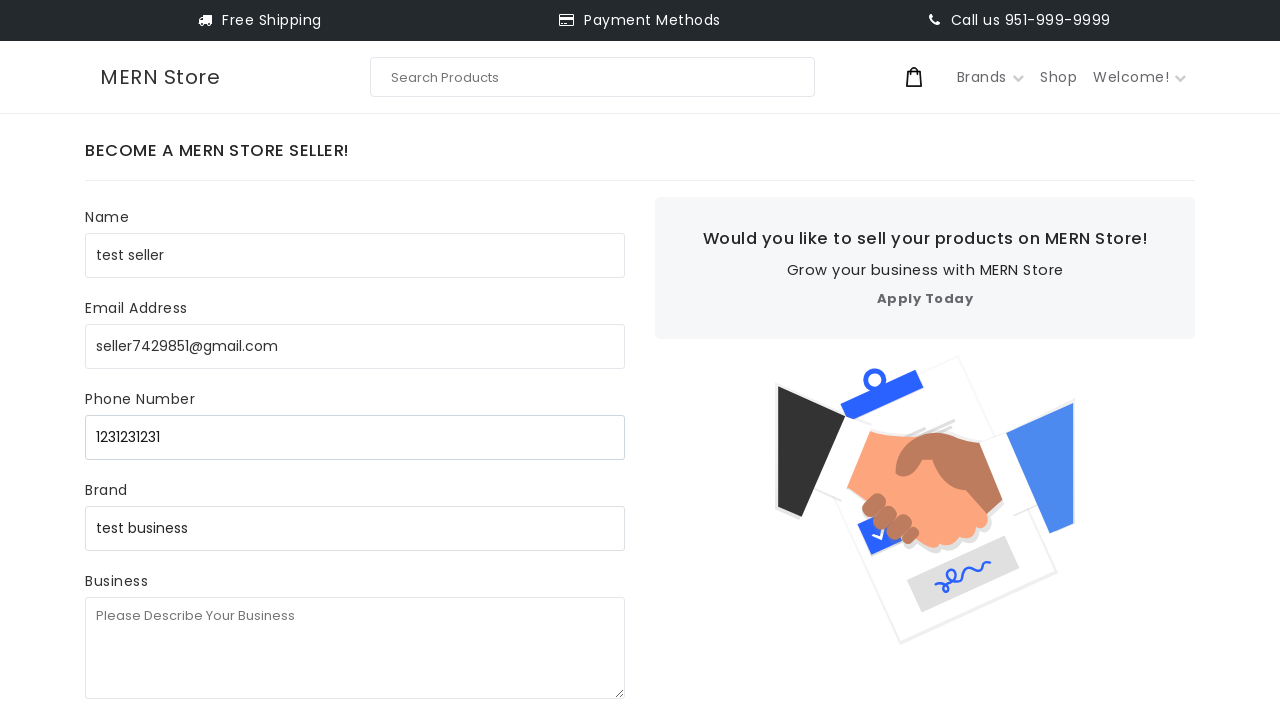

Filled business description field with 'test test testc' on internal:attr=[placeholder="Please Describe Your Business"i]
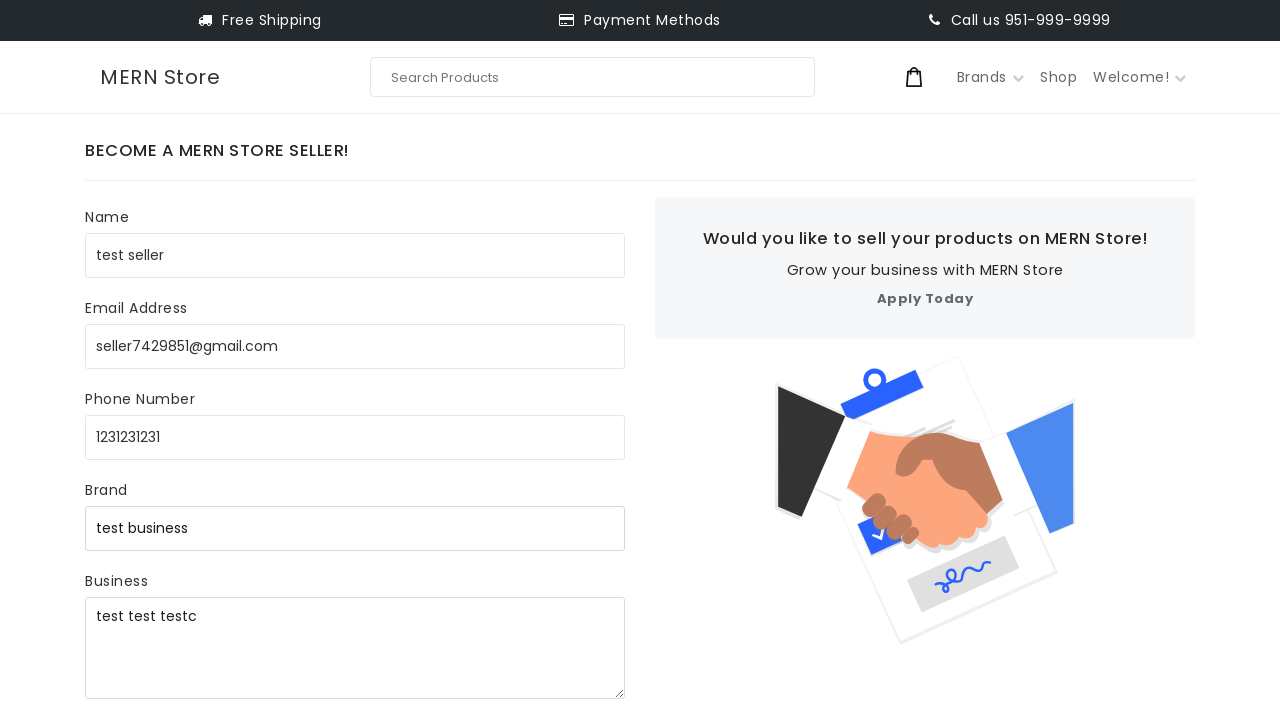

Clicked Submit button to submit the Become A MERN Store Seller form at (152, 382) on internal:role=button[name="Submit"i]
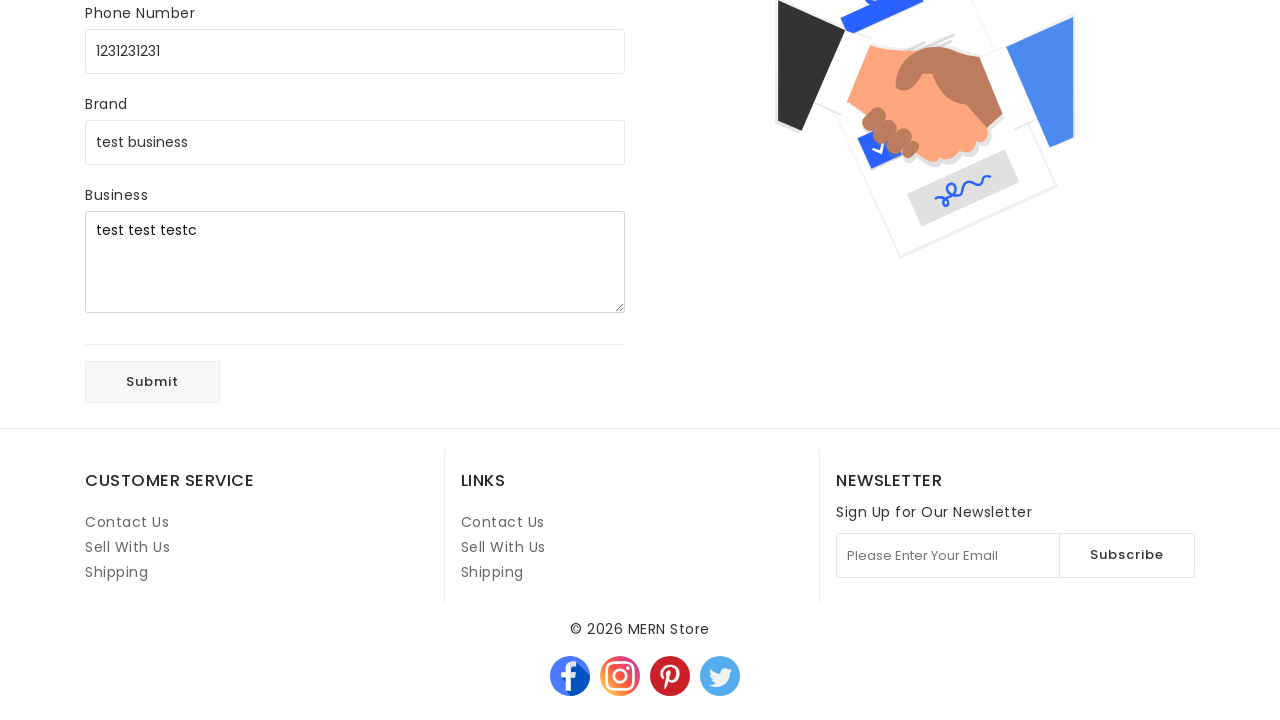

Form processed and seller's full name field is visible
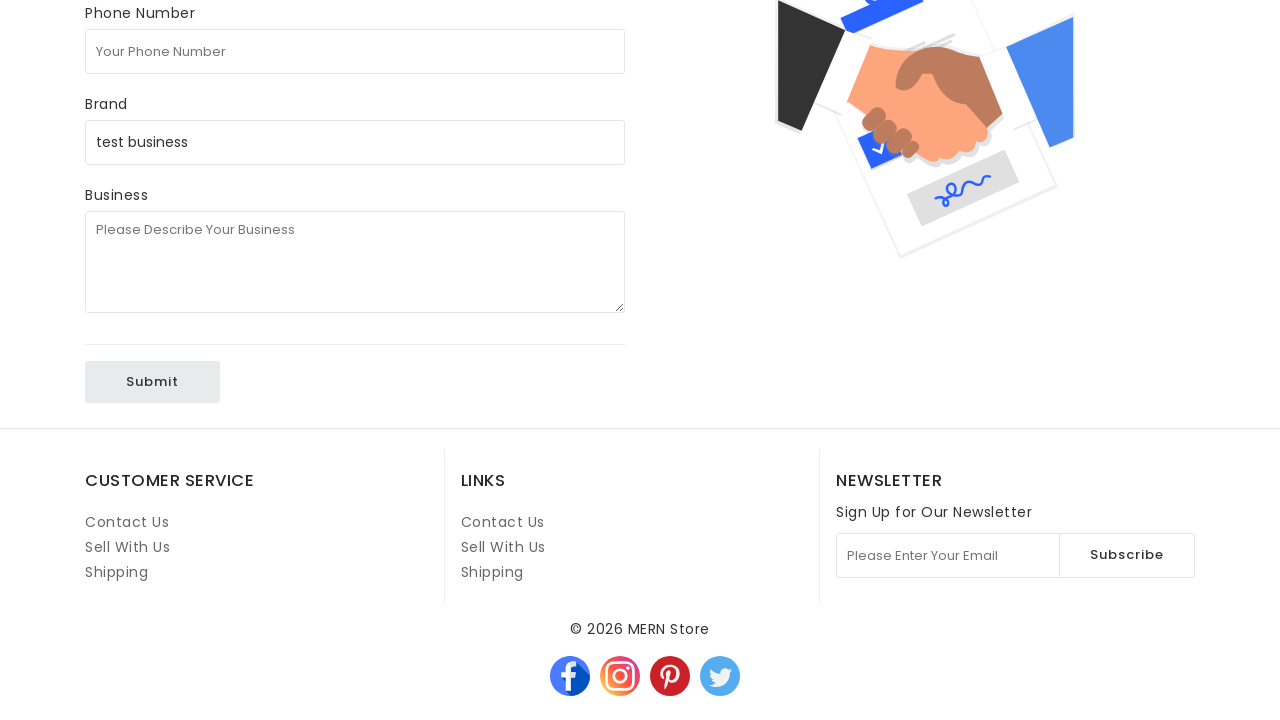

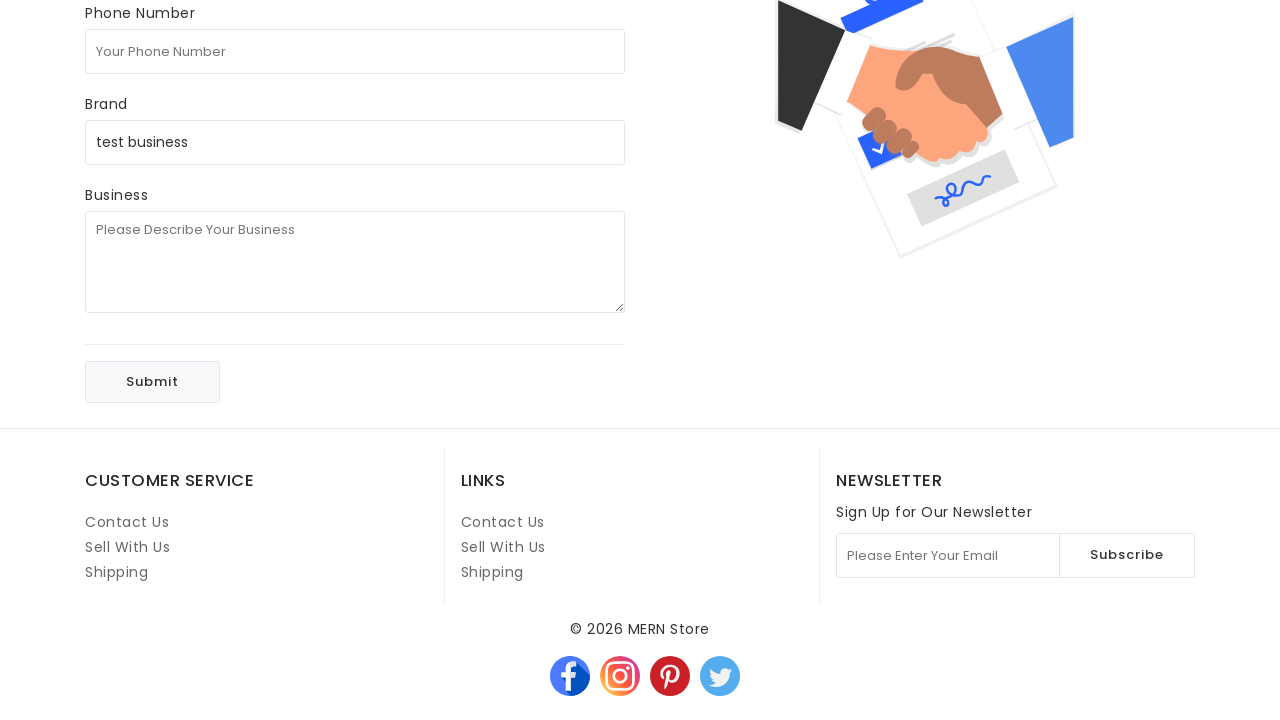